Navigates to the Nykaa e-commerce website homepage and verifies it loads successfully

Starting URL: https://www.nykaa.com/

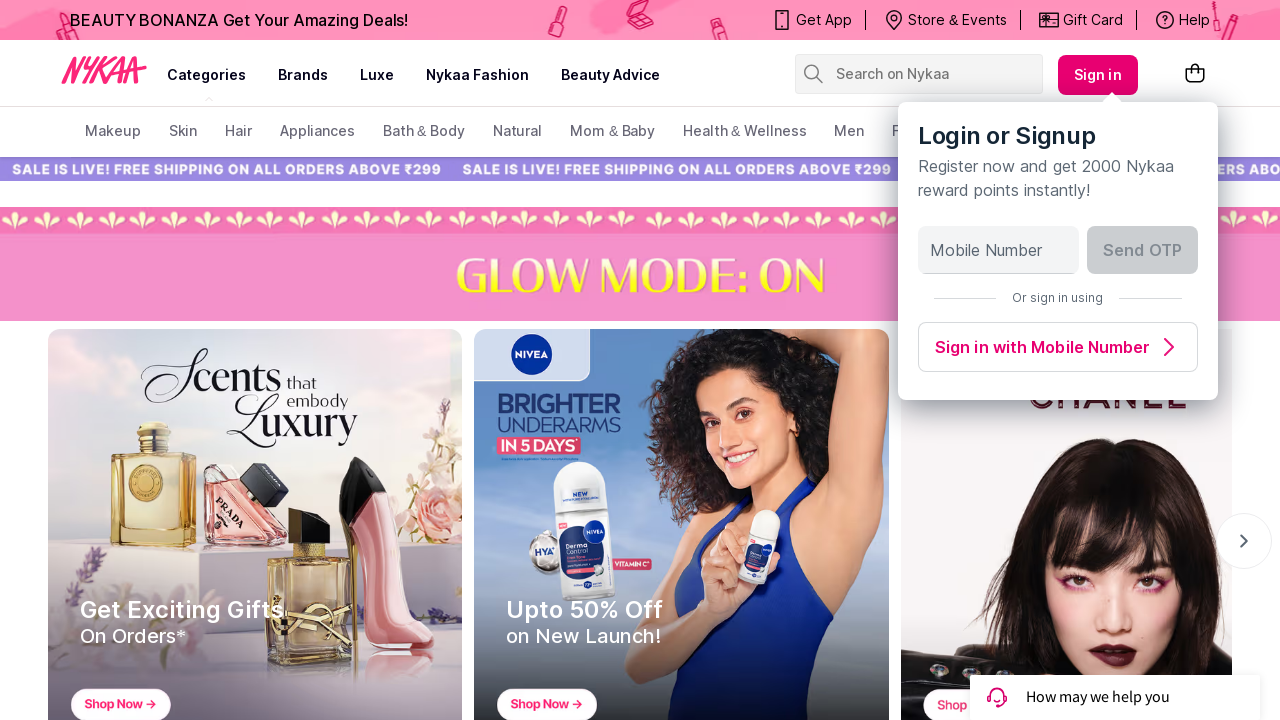

Waited for Nykaa homepage to reach domcontentloaded state
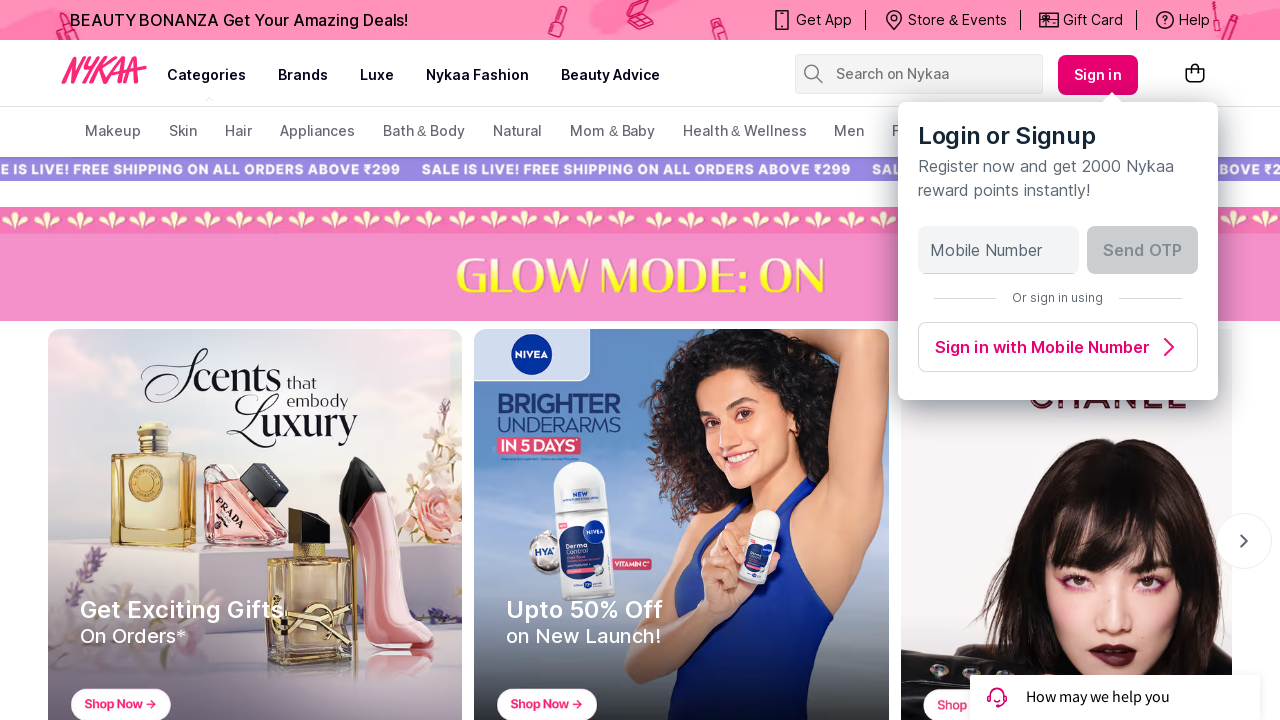

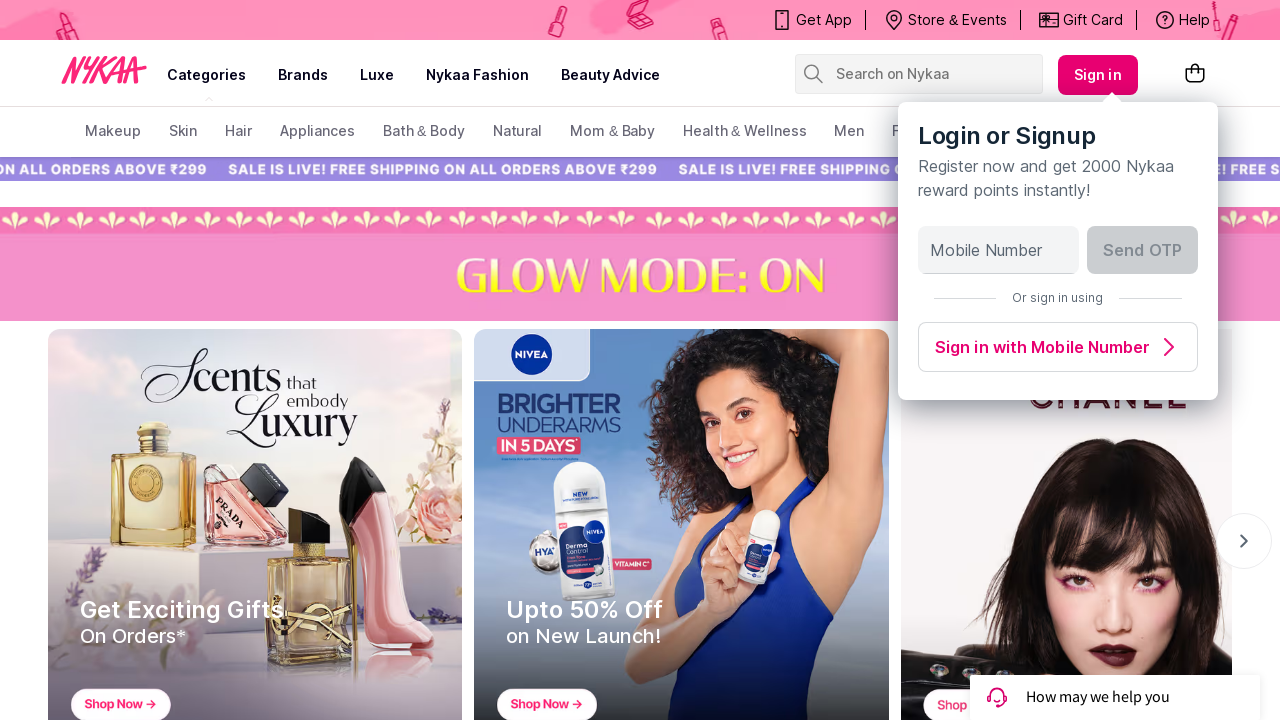